Tests dynamic loading of hidden elements by clicking start and waiting for content to appear

Starting URL: https://the-internet.herokuapp.com/dynamic_loading/1

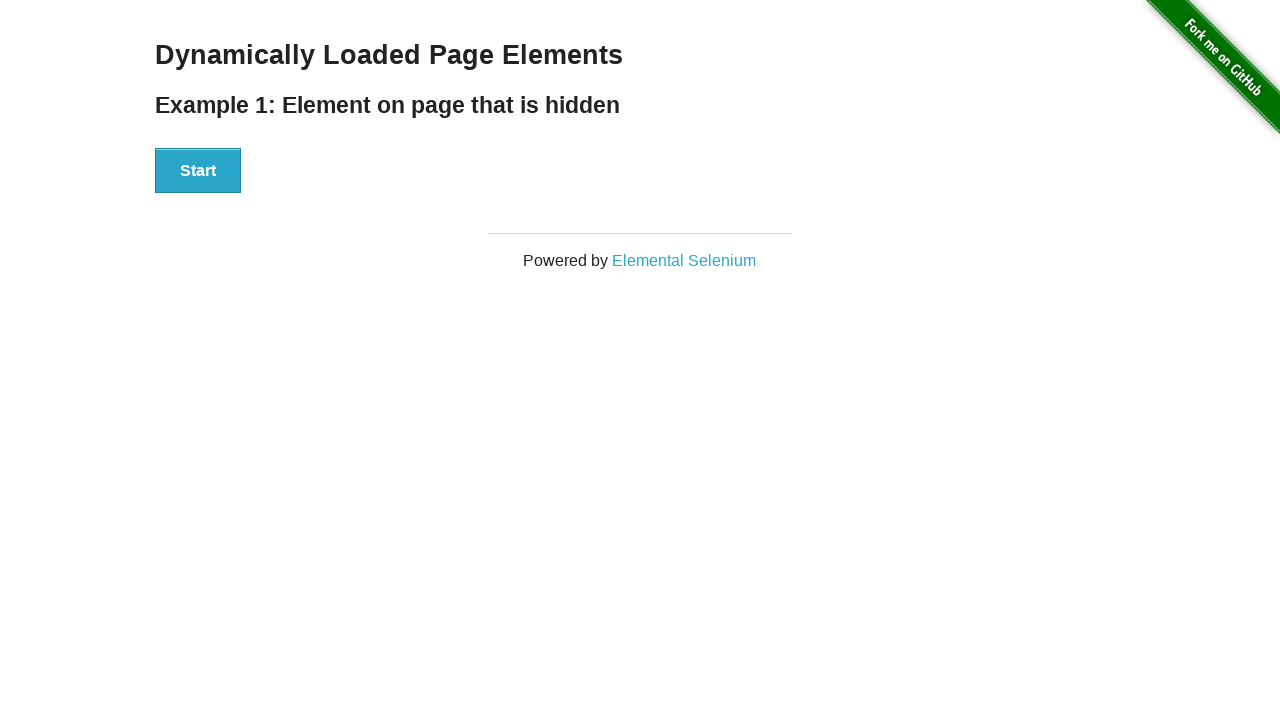

Clicked Start button for dynamic loading example 1 at (198, 171) on xpath=//div[@id='start']/button[.='Start']
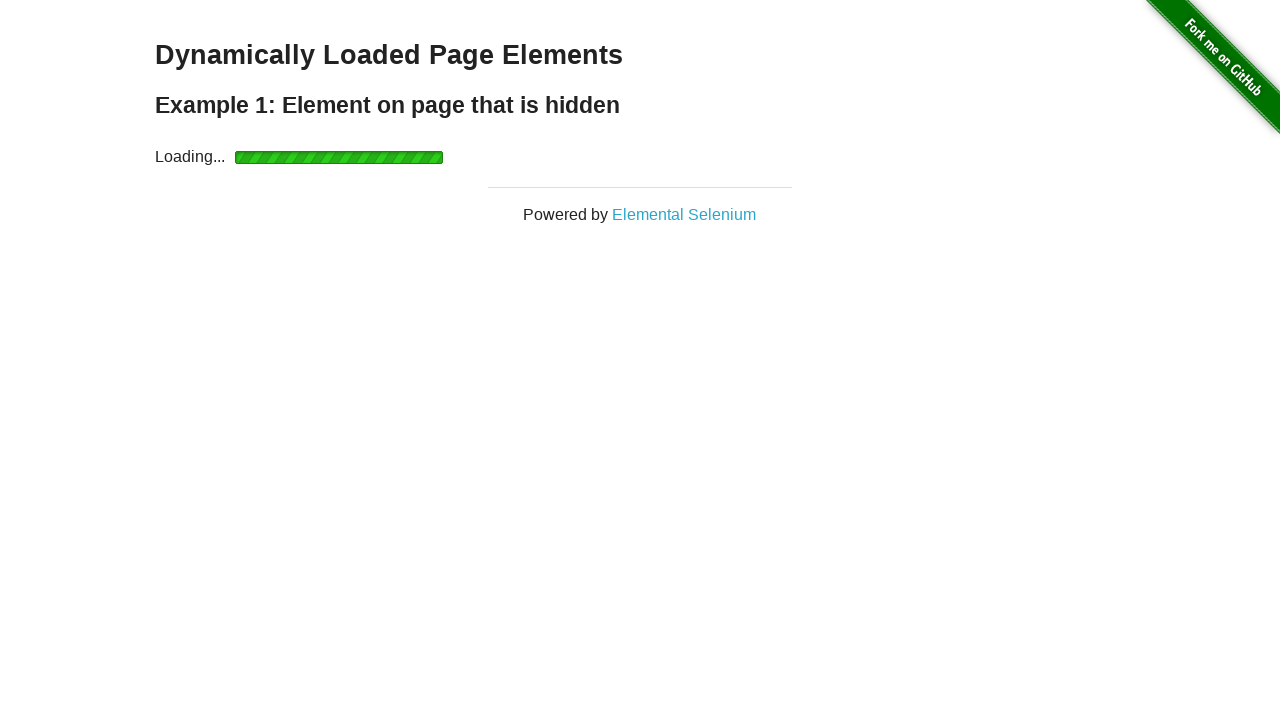

Waited for hidden content to load and appear
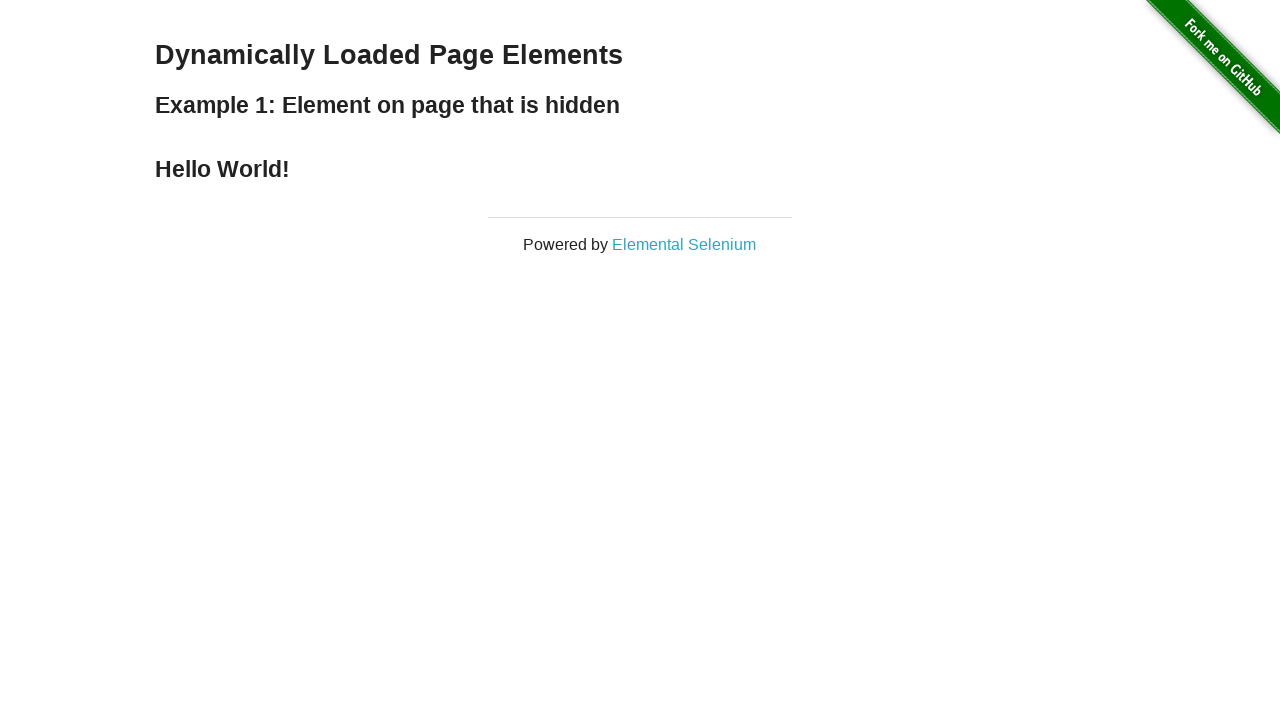

Navigated to dynamic loading example 2
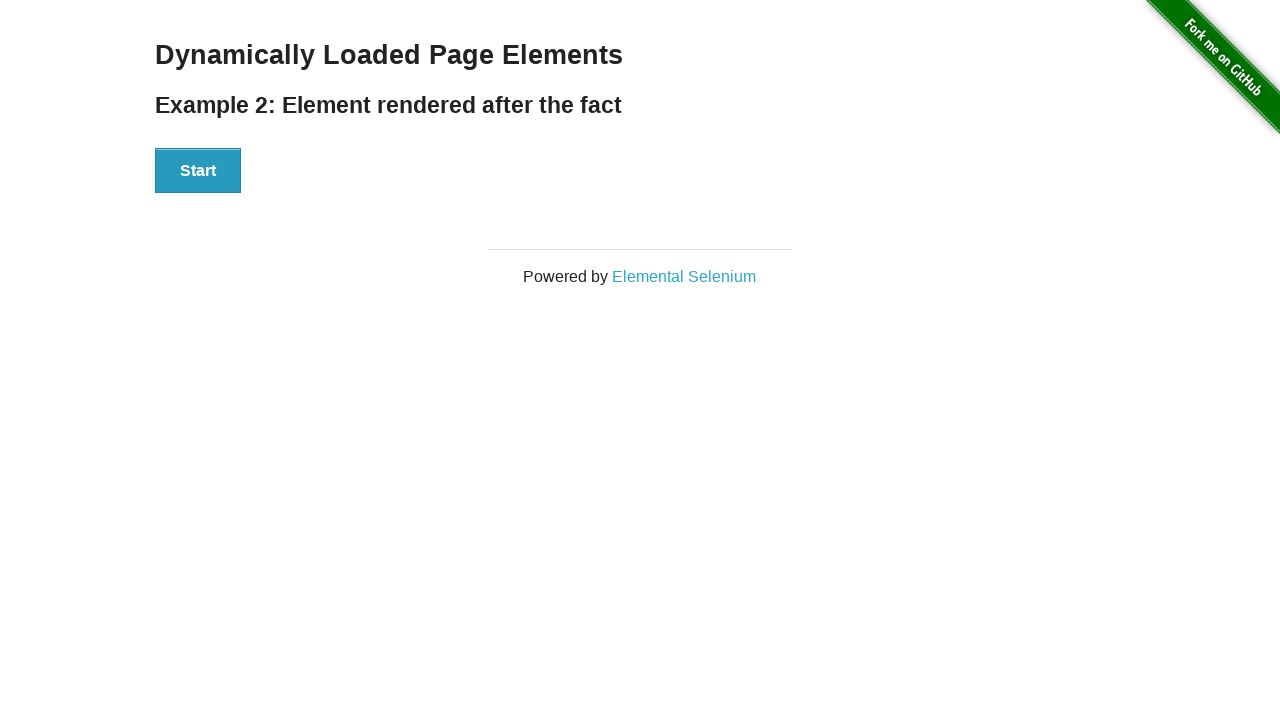

Clicked Start button for dynamic loading example 2 at (198, 171) on xpath=//div[@id='start']/button[.='Start']
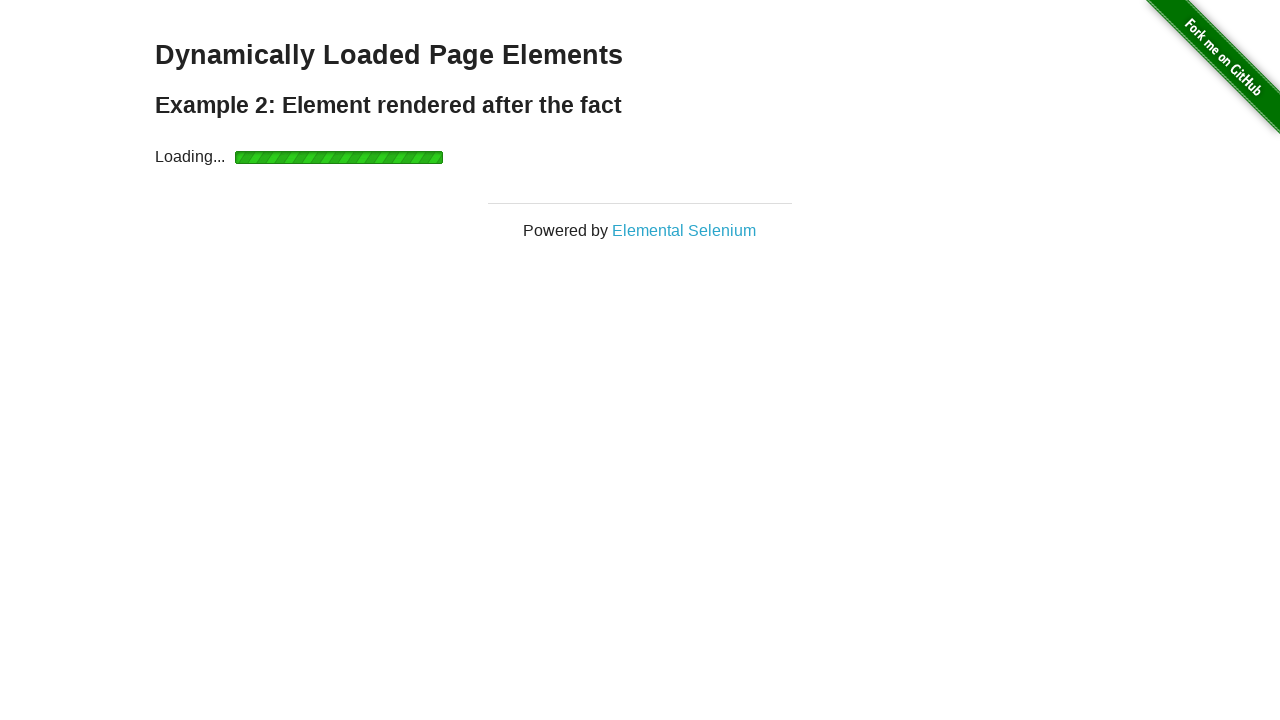

Waited for hidden content to load and appear in example 2
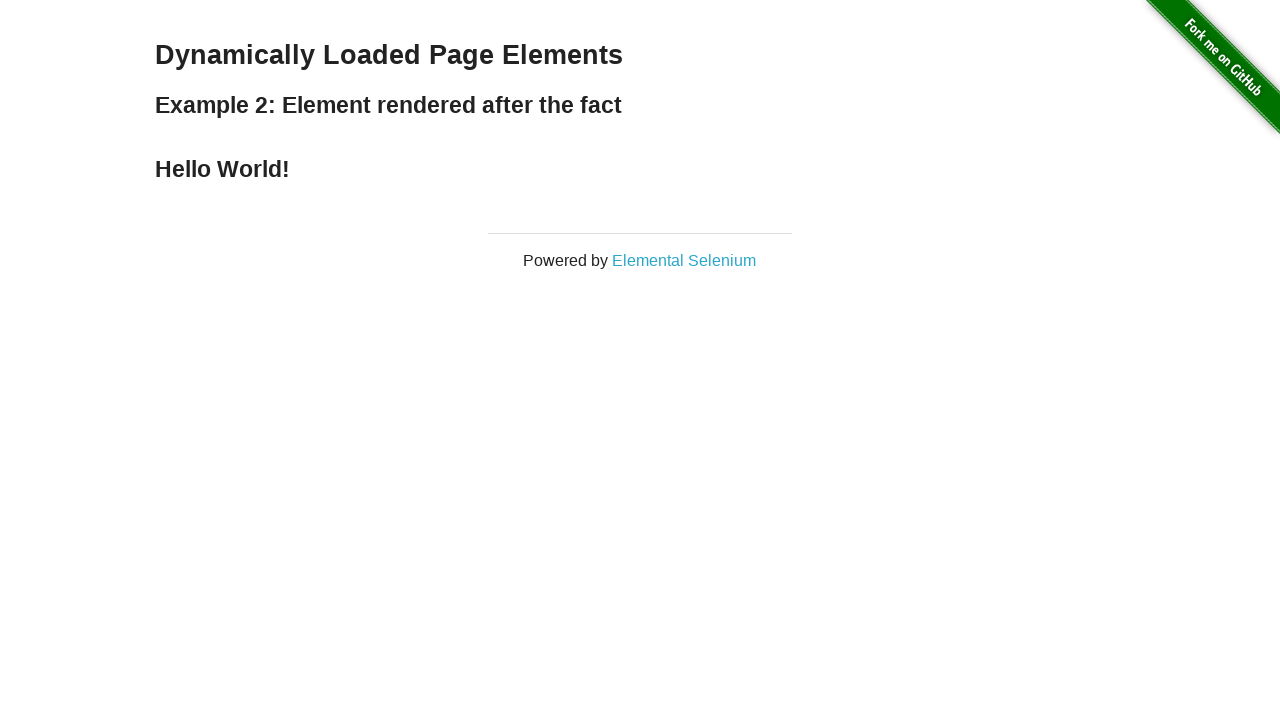

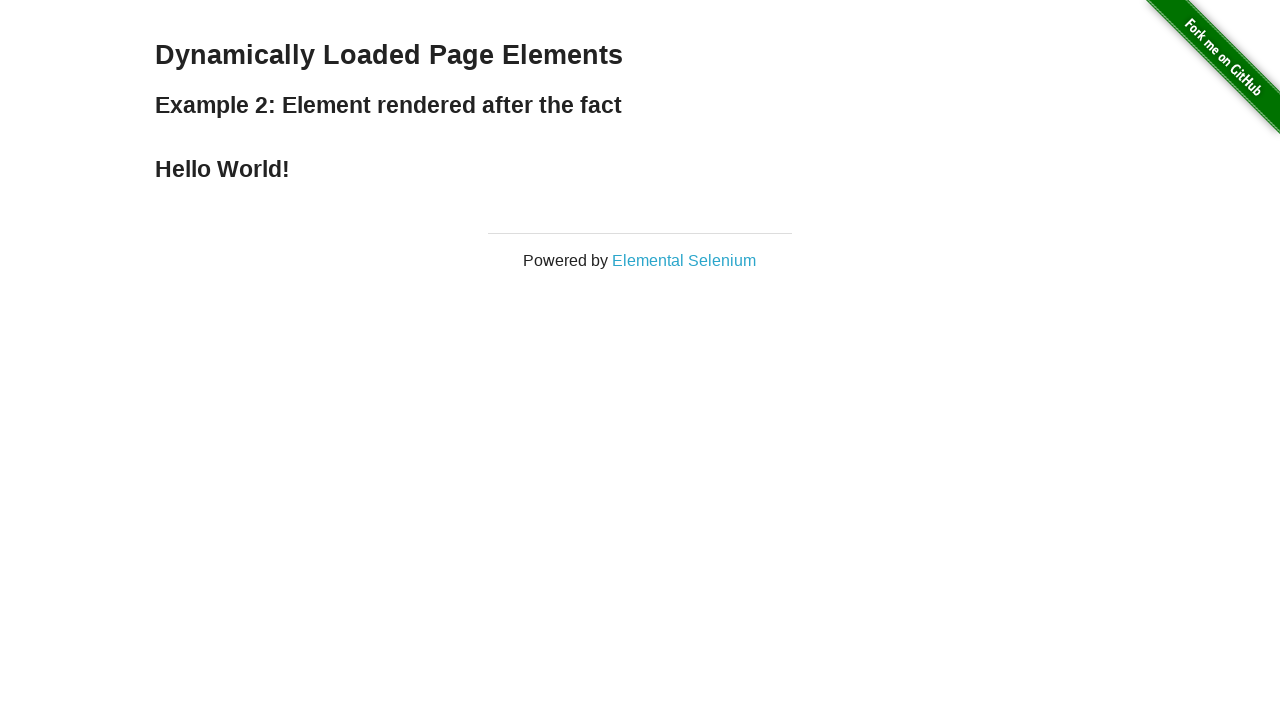